Navigates to a Brazilian software company website, clicks on a navigation menu item (likely the contact page), and verifies that contact phone information is displayed

Starting URL: https://www.popsistemas.com.br/

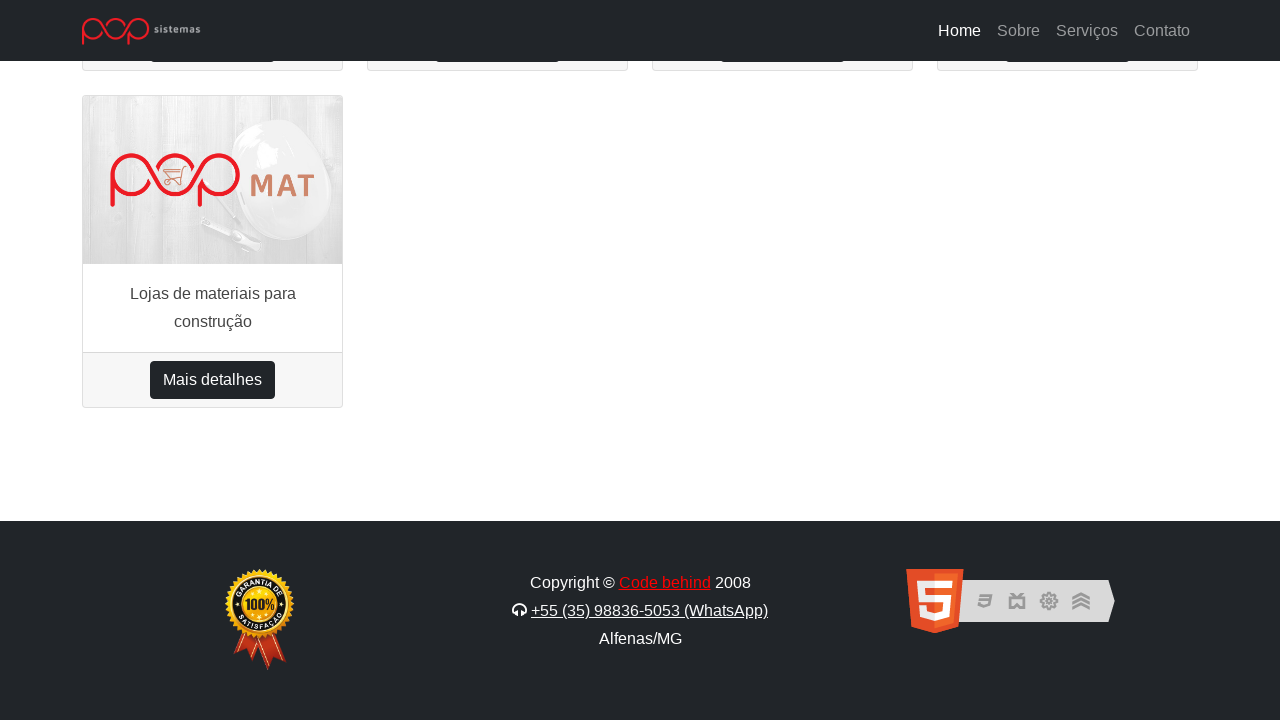

Clicked on the 4th navigation menu item (Contact) at (1162, 30) on xpath=//*[@id='navbarResponsive']/ul/li[4]/a
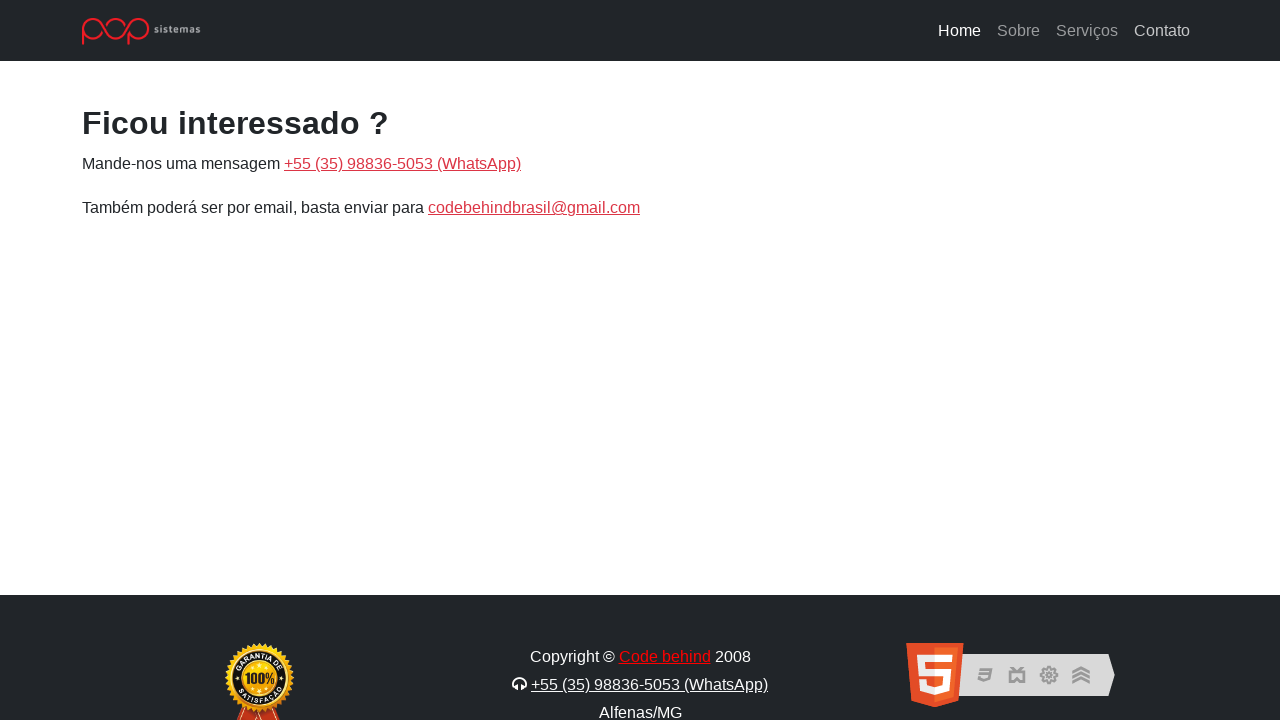

Contact page loaded and phone element became visible
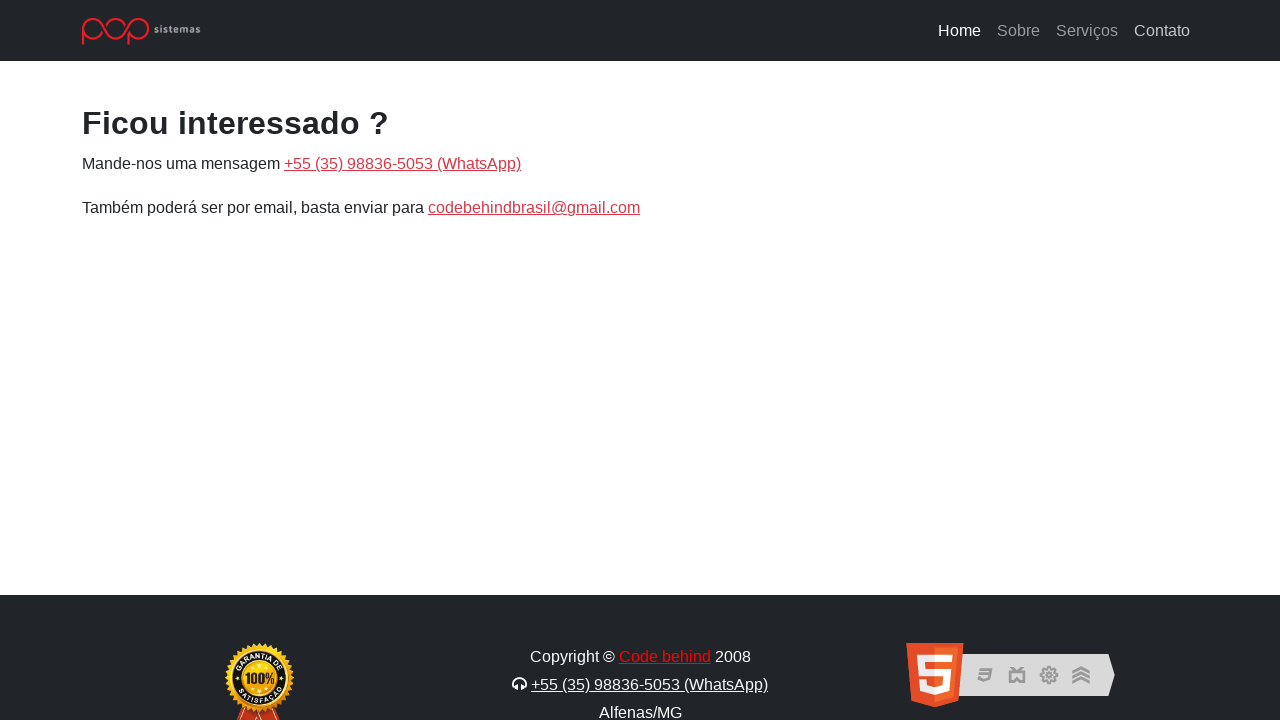

Retrieved contact phone information:  +55 (35) 98836-5053 (WhatsApp)
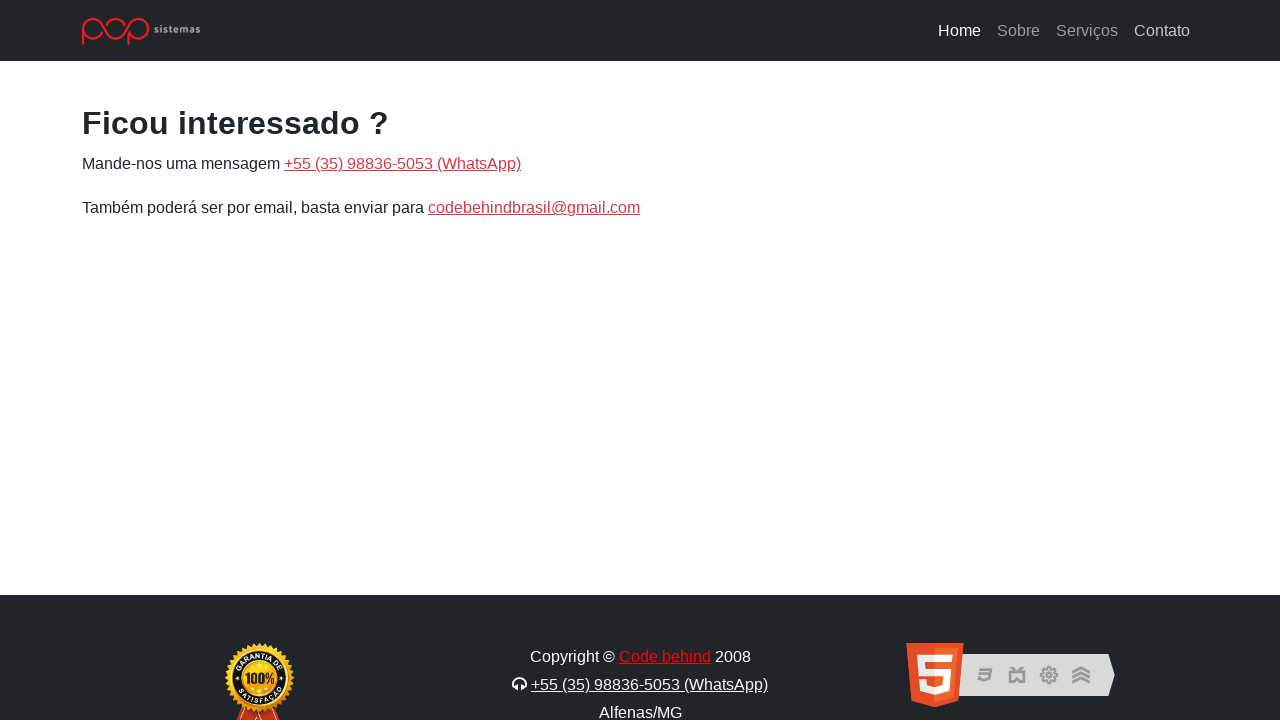

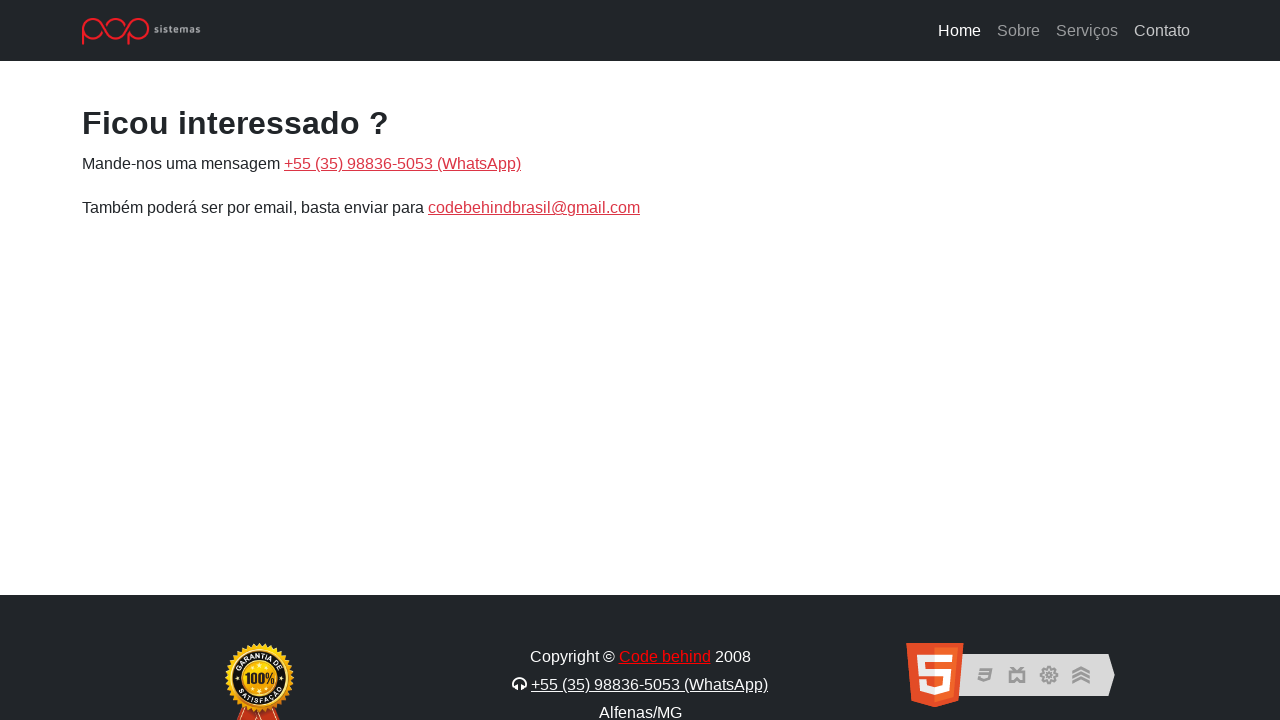